Tests the Angular demo application by clicking the primary button, with network request interception to simulate failed API calls for testing error handling scenarios.

Starting URL: https://rahulshettyacademy.com/angularAppdemo/

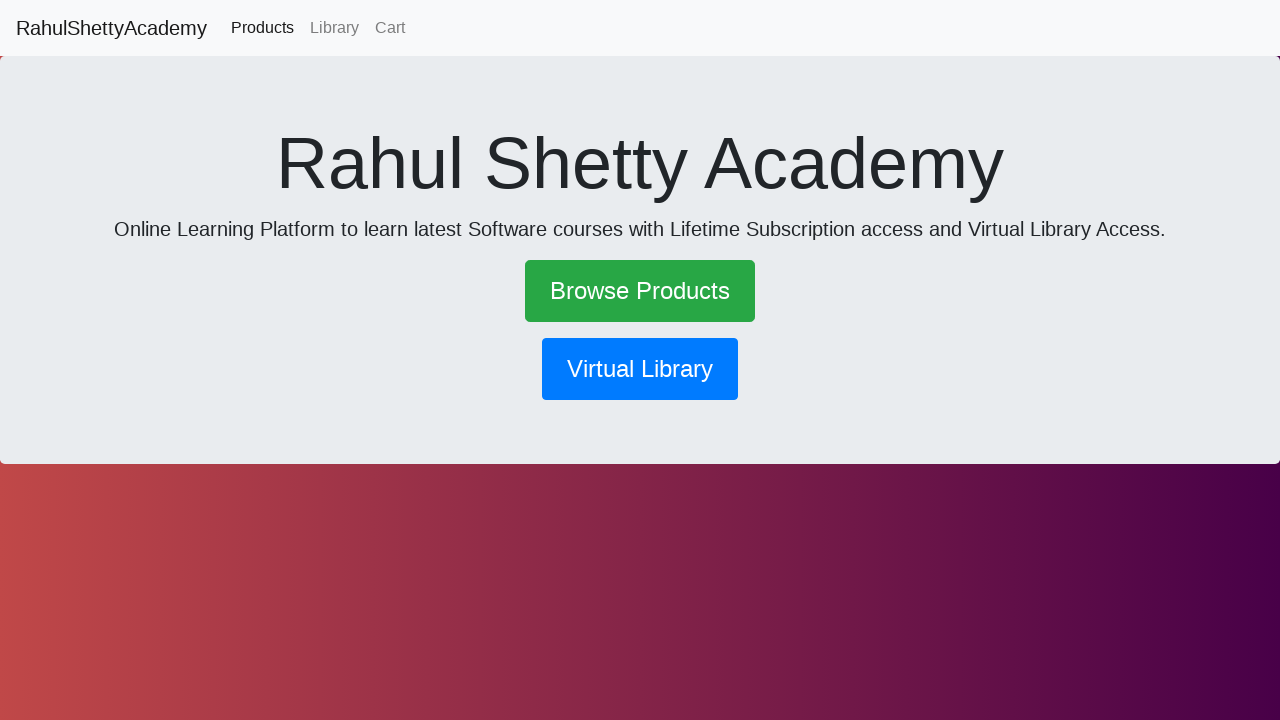

Set up route interception to abort requests matching *GetBook* pattern to simulate network failures
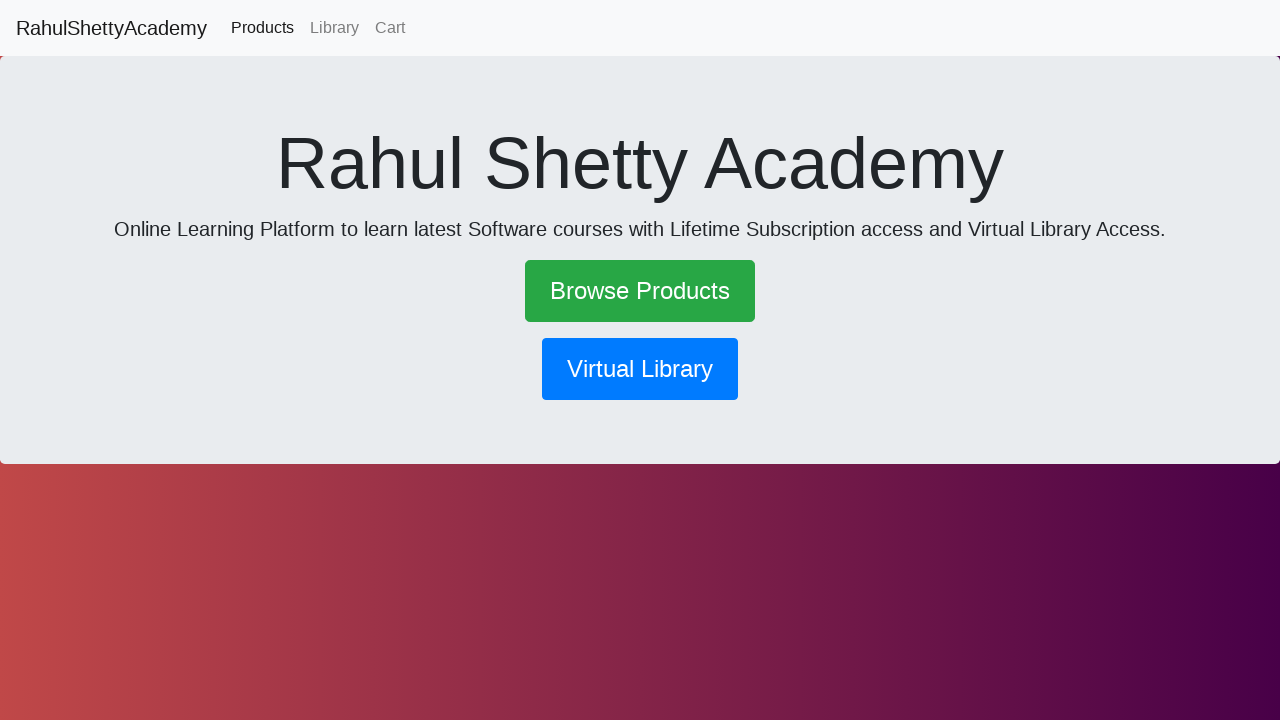

Clicked the primary button to trigger application action at (640, 369) on .btn.btn-primary
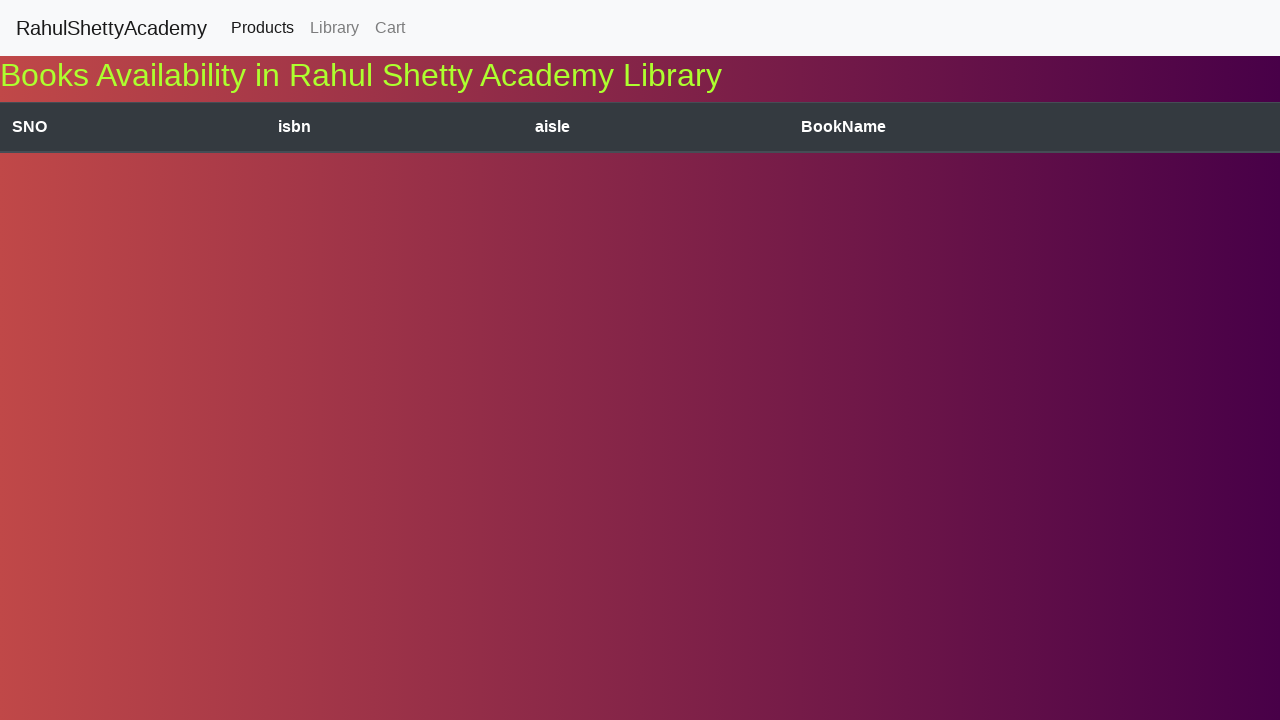

Waited 2 seconds for failed request response to be handled by the application
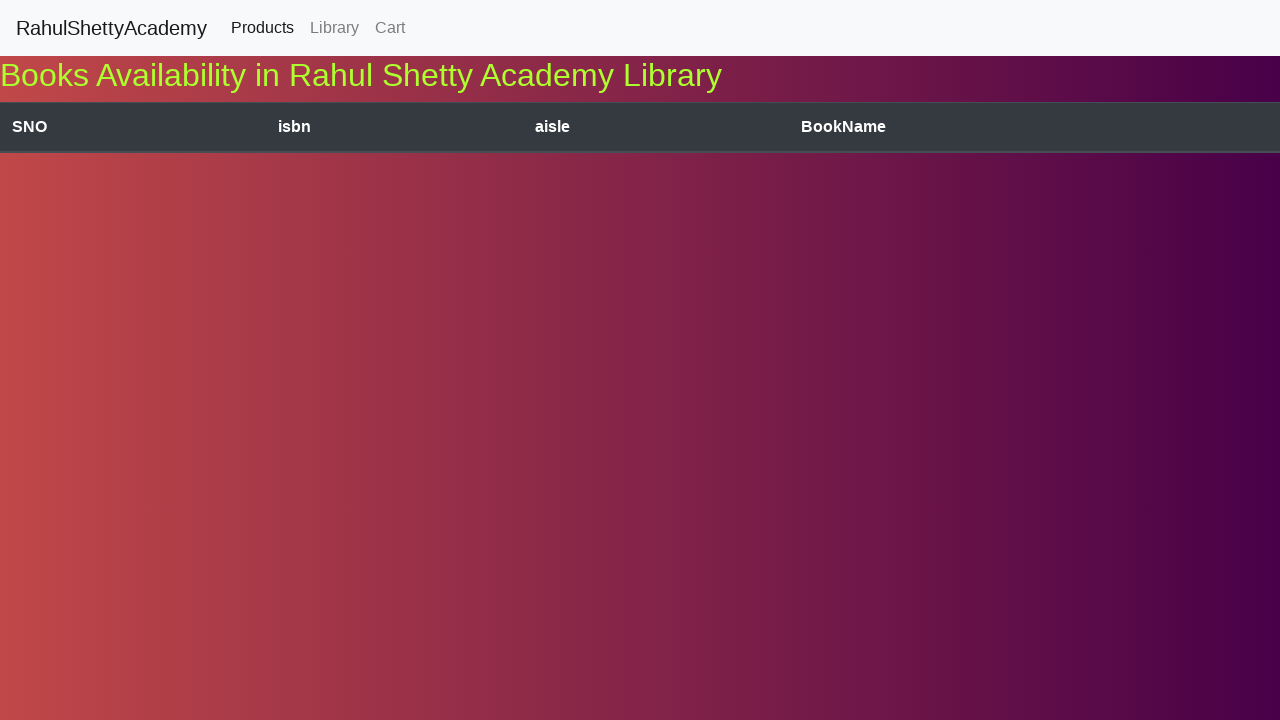

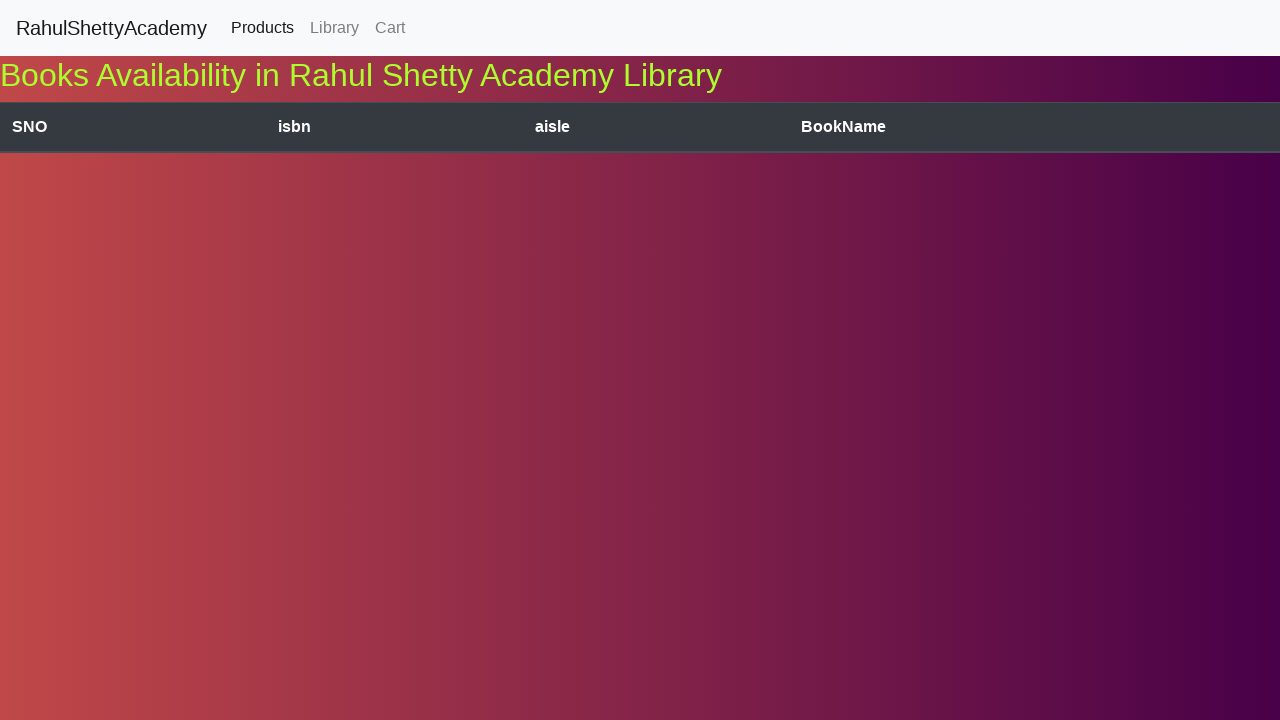